Tests the addition functionality on calculator.net by entering numbers and the plus operator, then clicking equals to get the result

Starting URL: https://www.calculator.net/

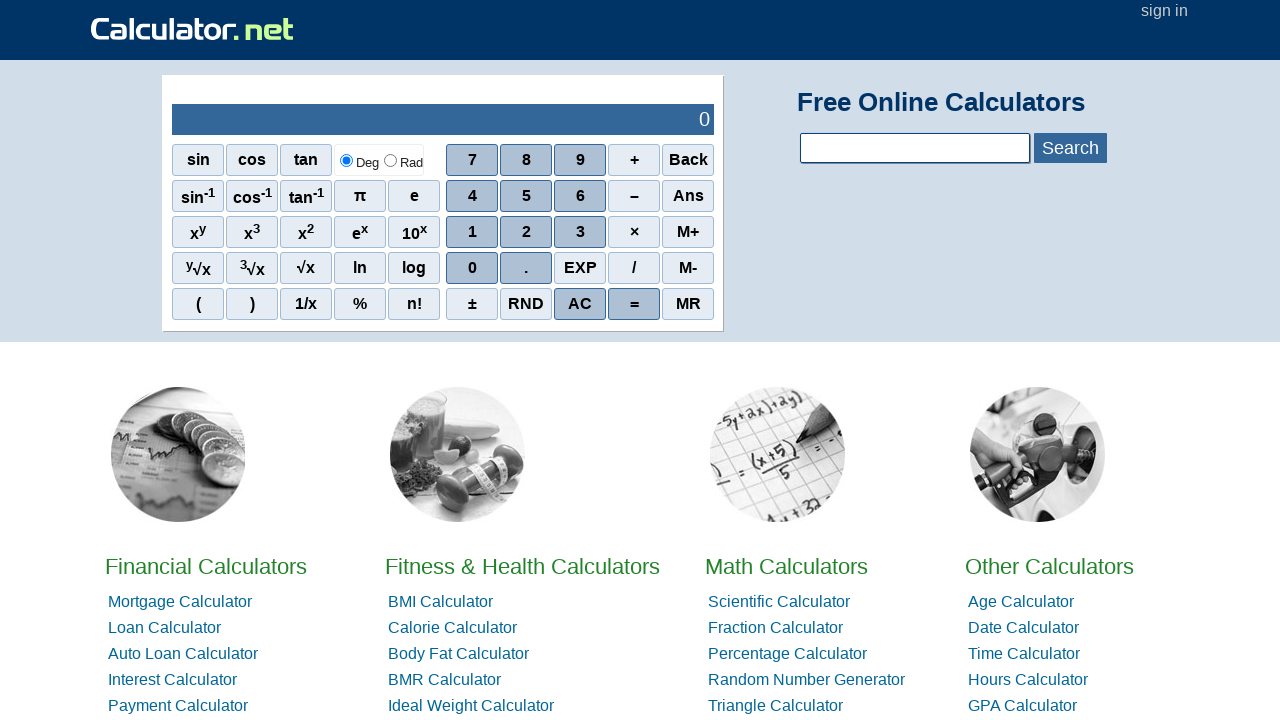

Clicked minus sign operator at (634, 196) on xpath=//span[contains(text(),'–')]
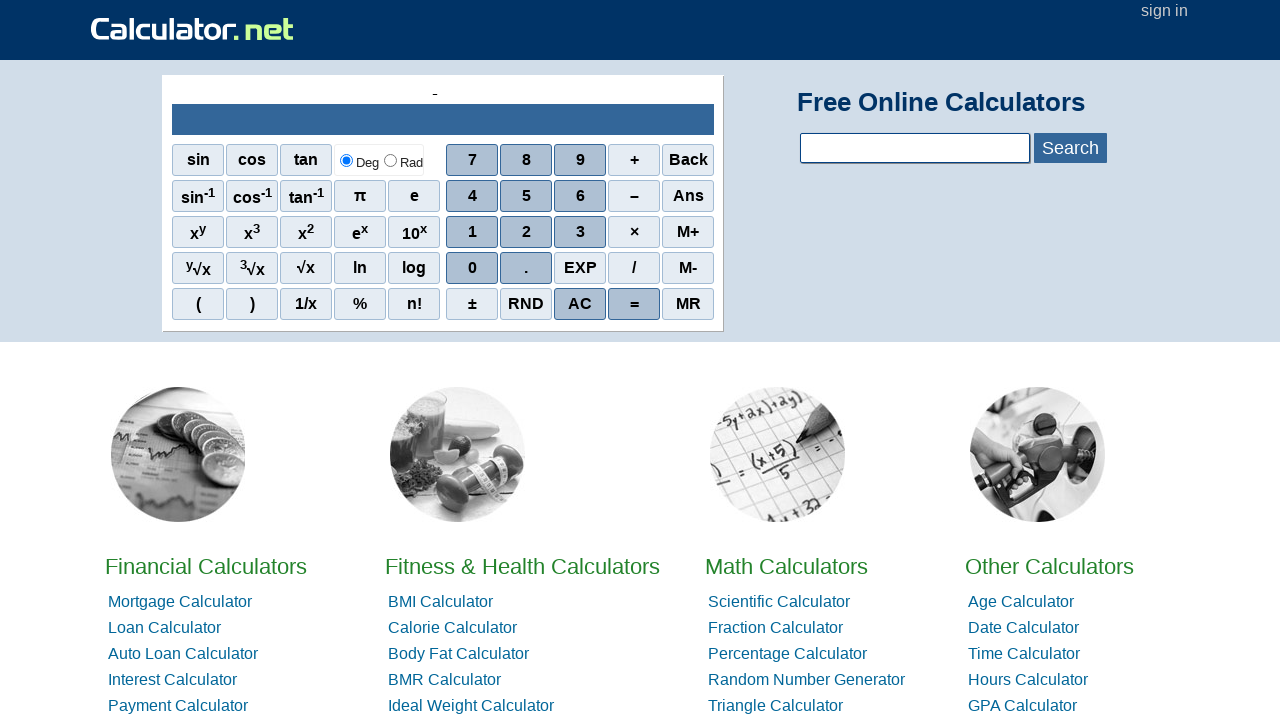

Clicked digit 2 at (526, 232) on xpath=//span[contains(text(),'2')]
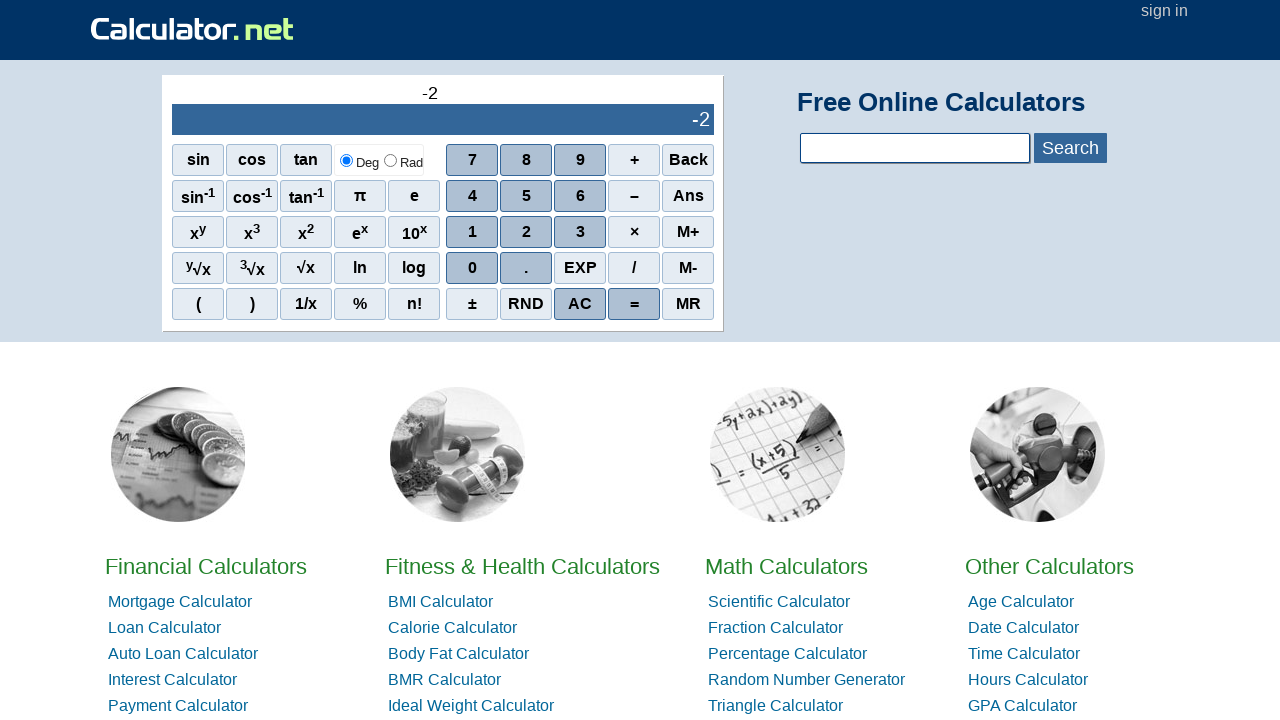

Clicked digit 3 at (580, 232) on xpath=//span[contains(text(),'3')]
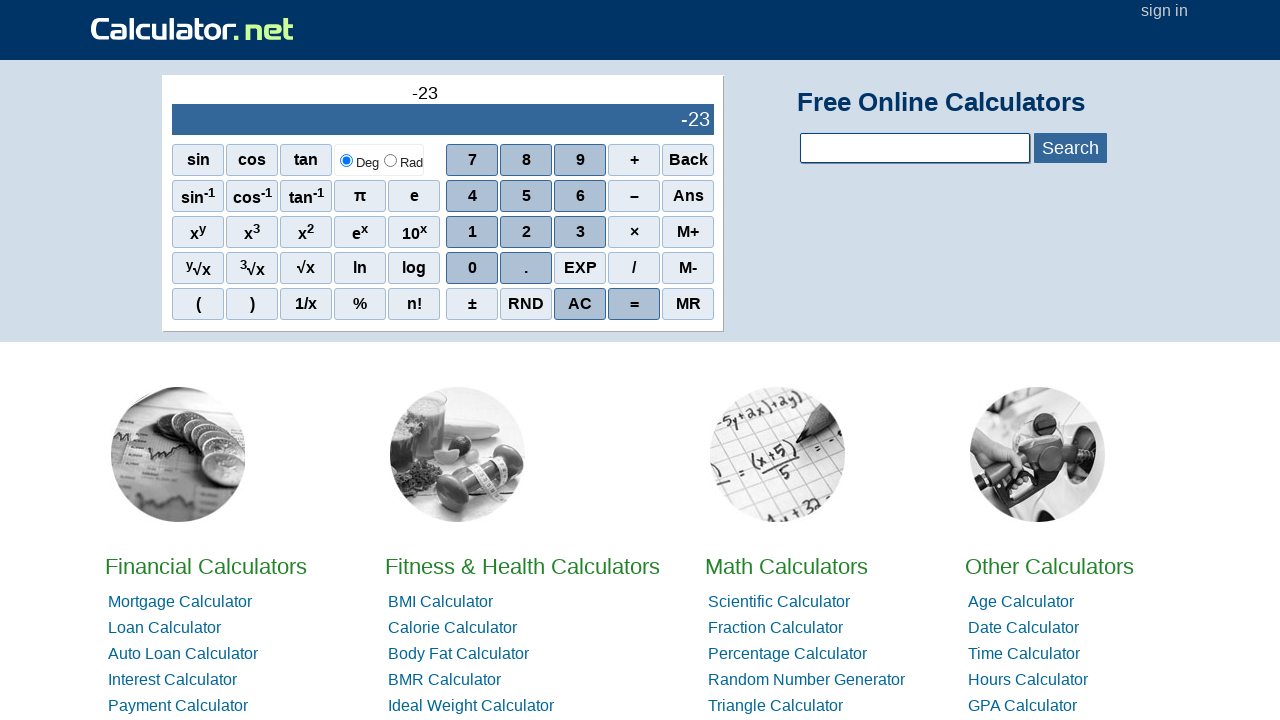

Clicked digit 4 at (472, 196) on xpath=//span[contains(text(),'4')]
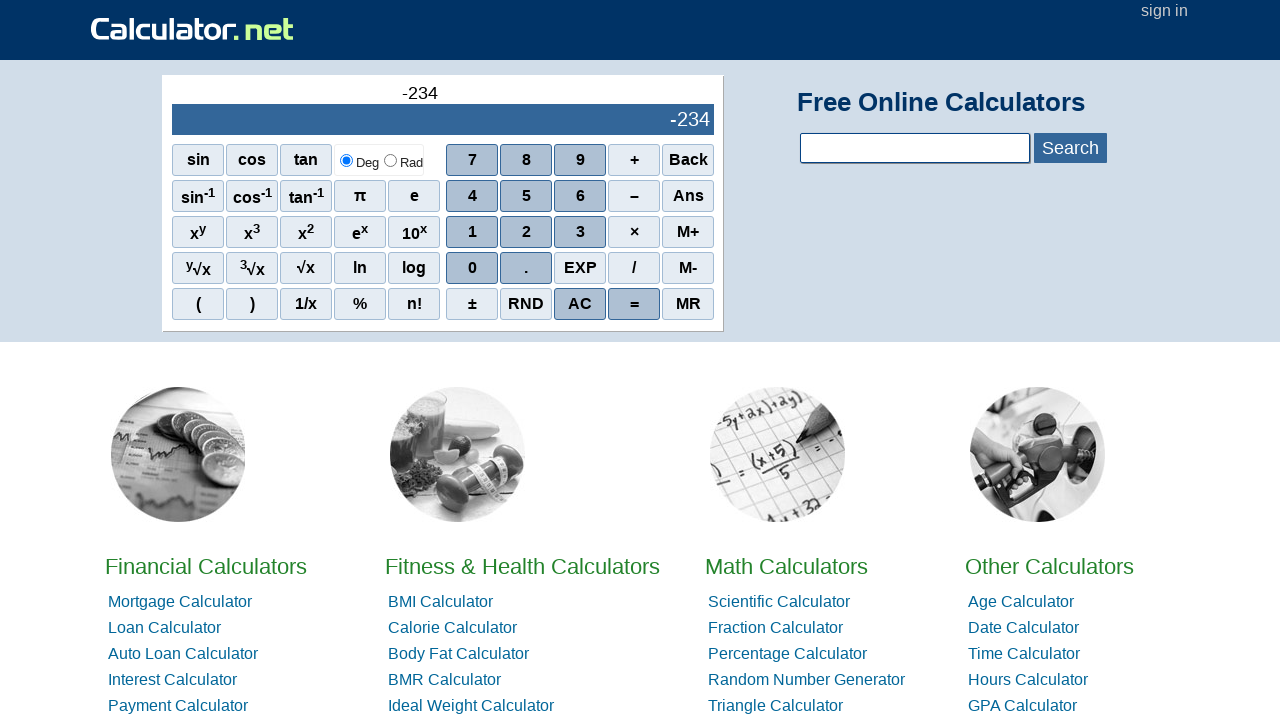

Clicked digit 2 at (526, 232) on xpath=//span[contains(text(),'2')]
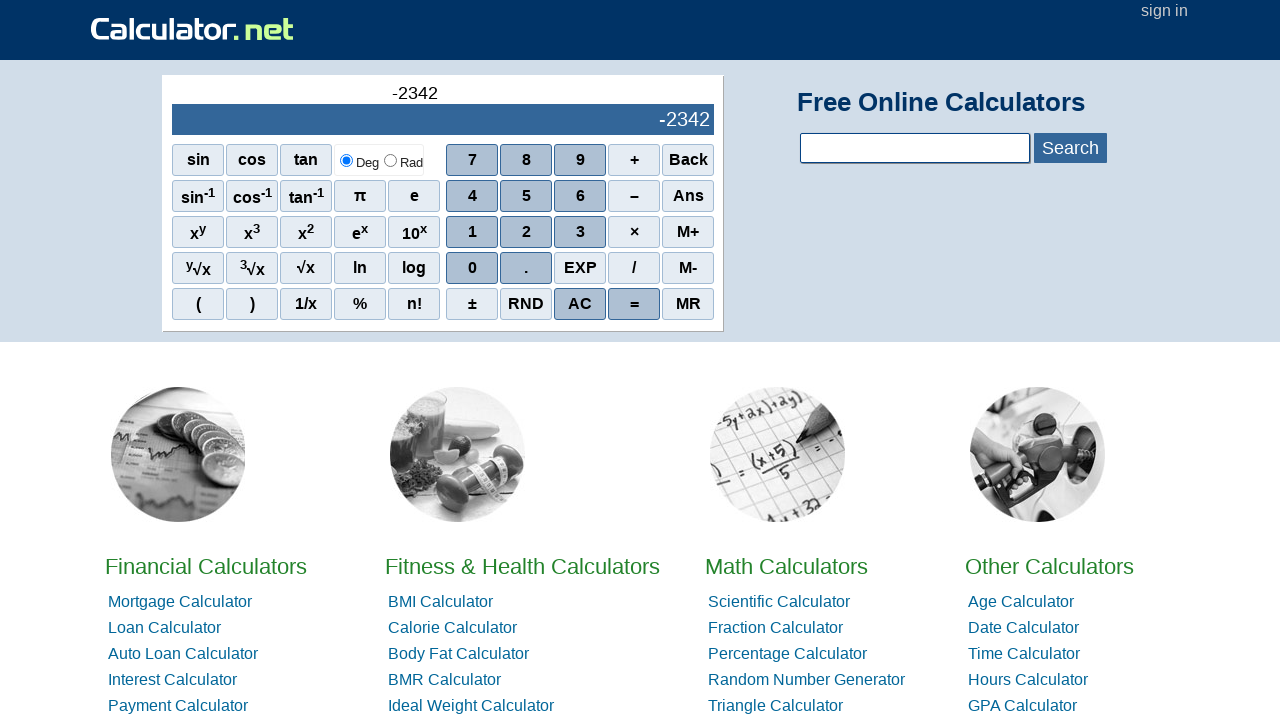

Clicked digit 3 at (580, 232) on xpath=//span[contains(text(),'3')]
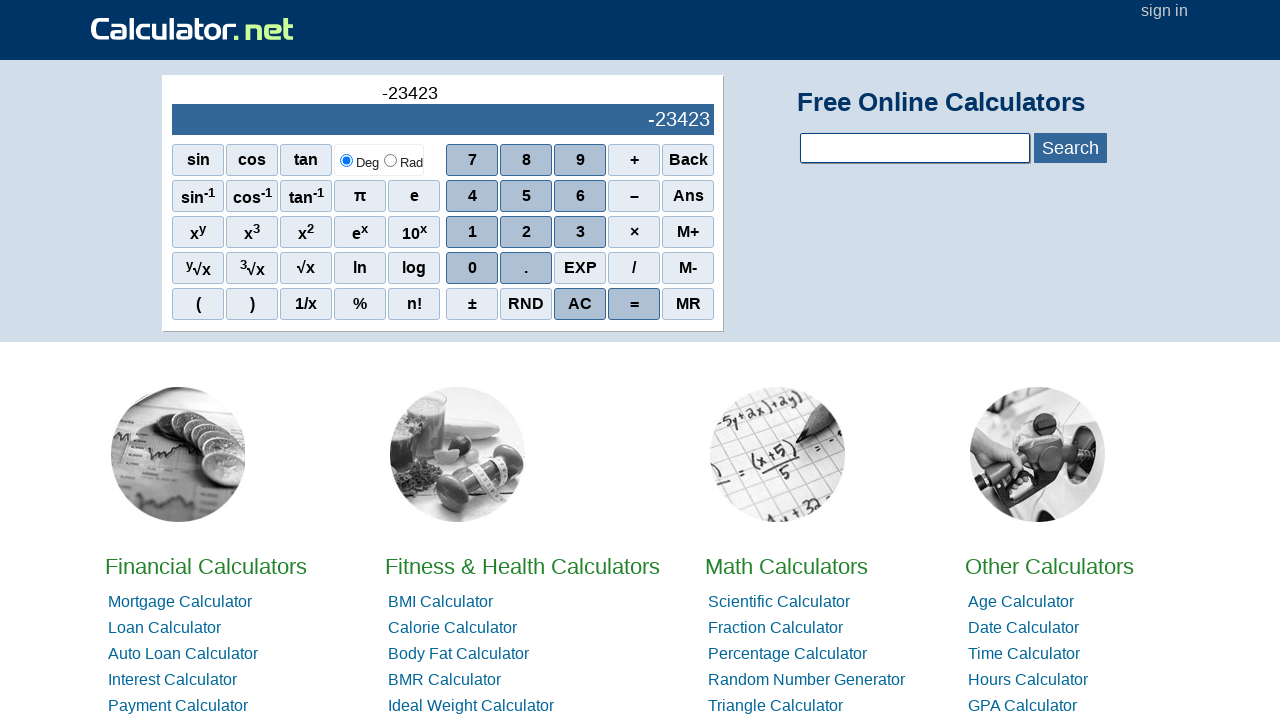

Clicked digit 4, completed first number 234234 at (472, 196) on xpath=//span[contains(text(),'4')]
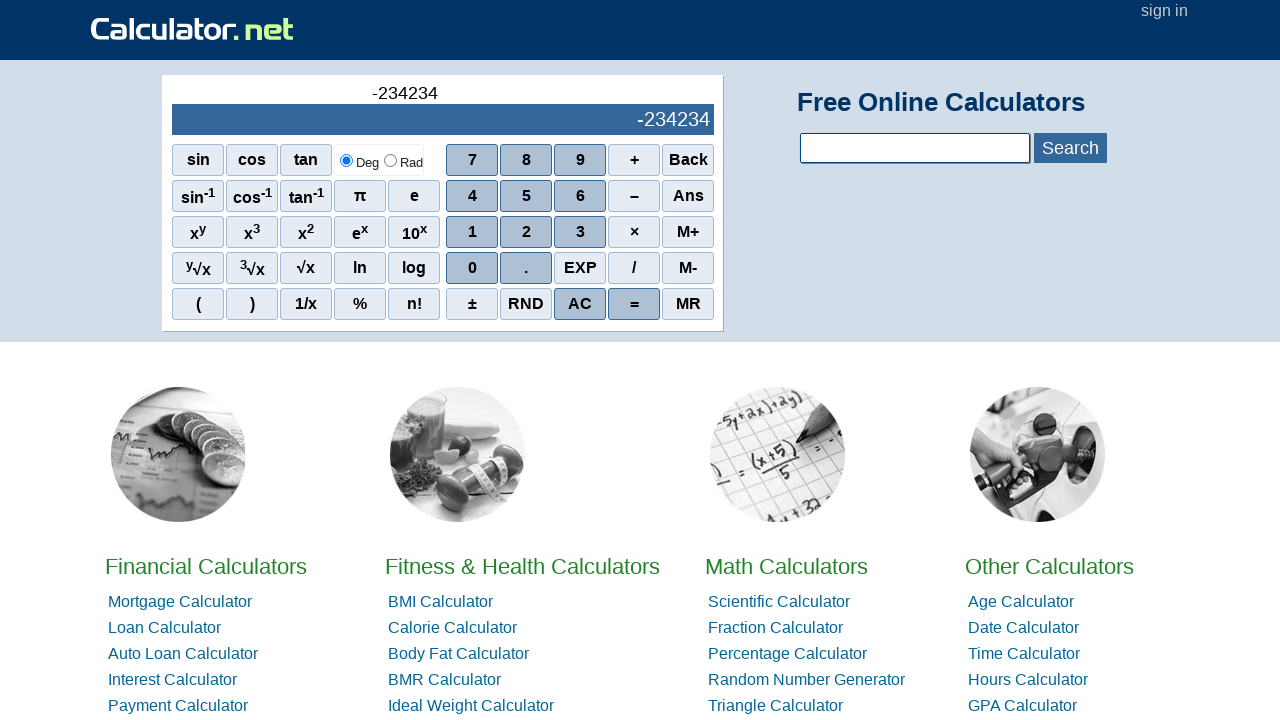

Clicked plus operator at (634, 160) on xpath=//span[contains(text(),'+')]
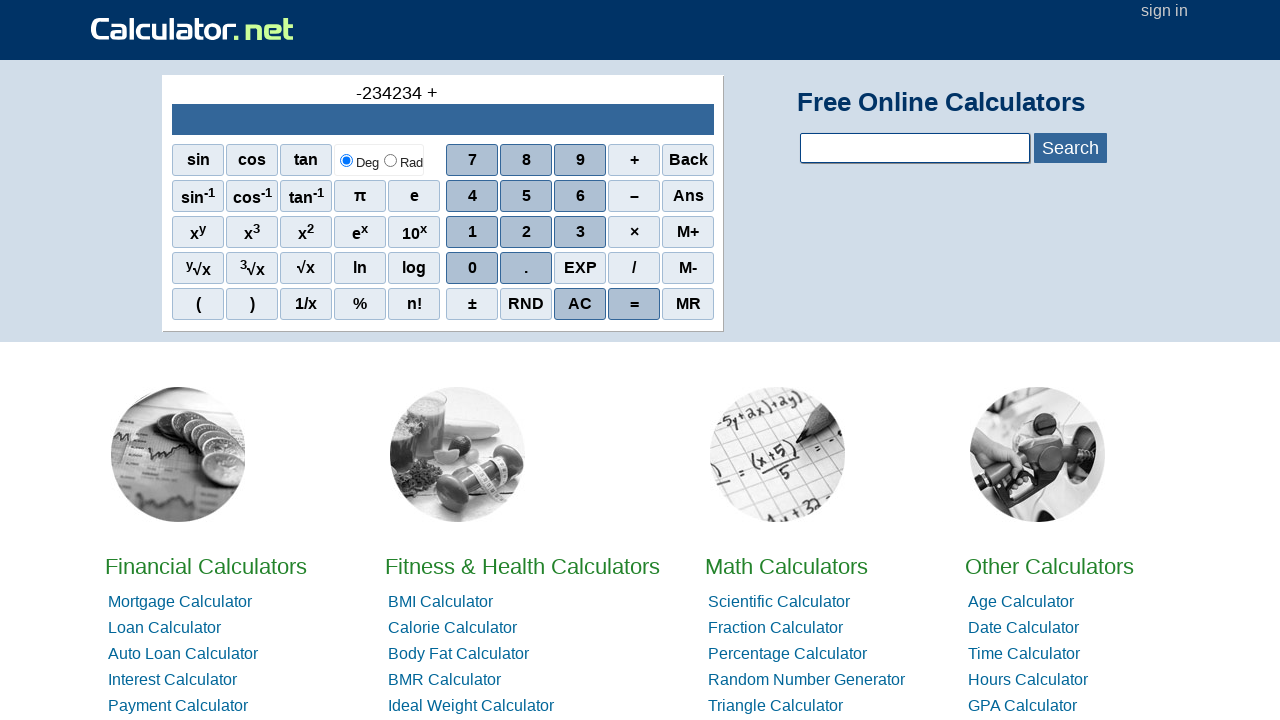

Clicked digit 3 at (580, 232) on xpath=//span[contains(text(),'3')]
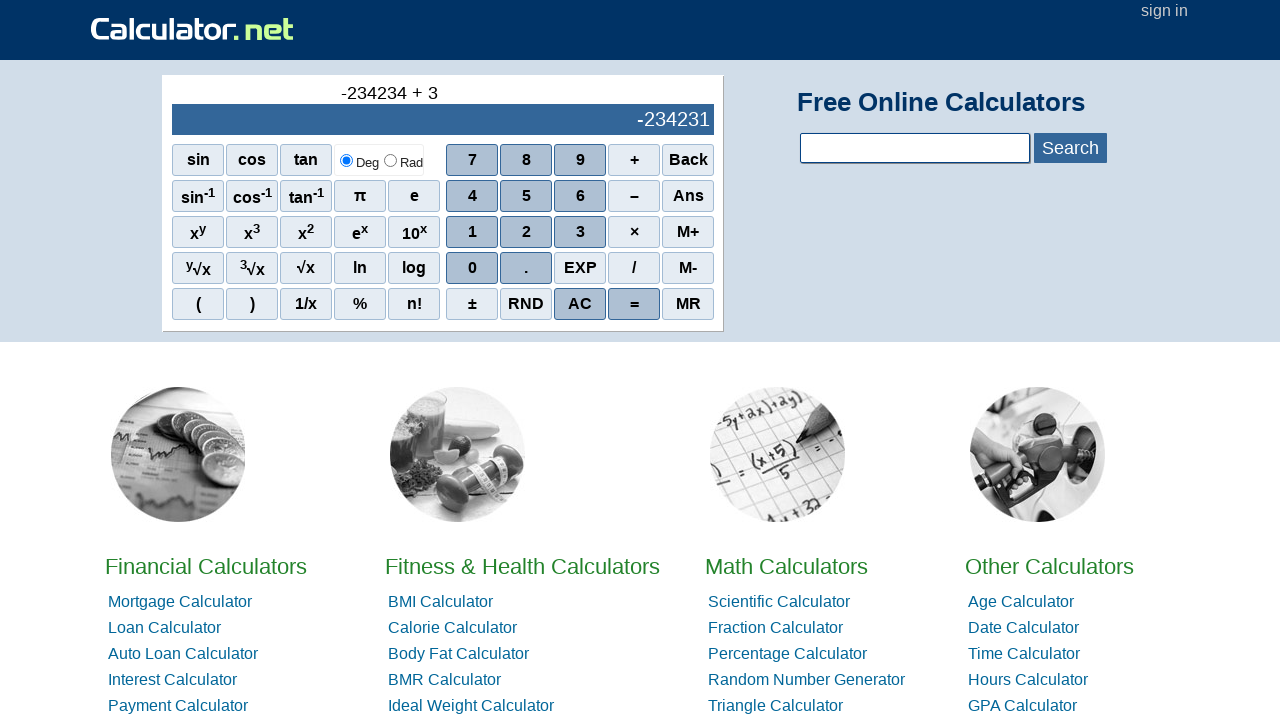

Clicked digit 4 at (472, 196) on xpath=//span[contains(text(),'4')]
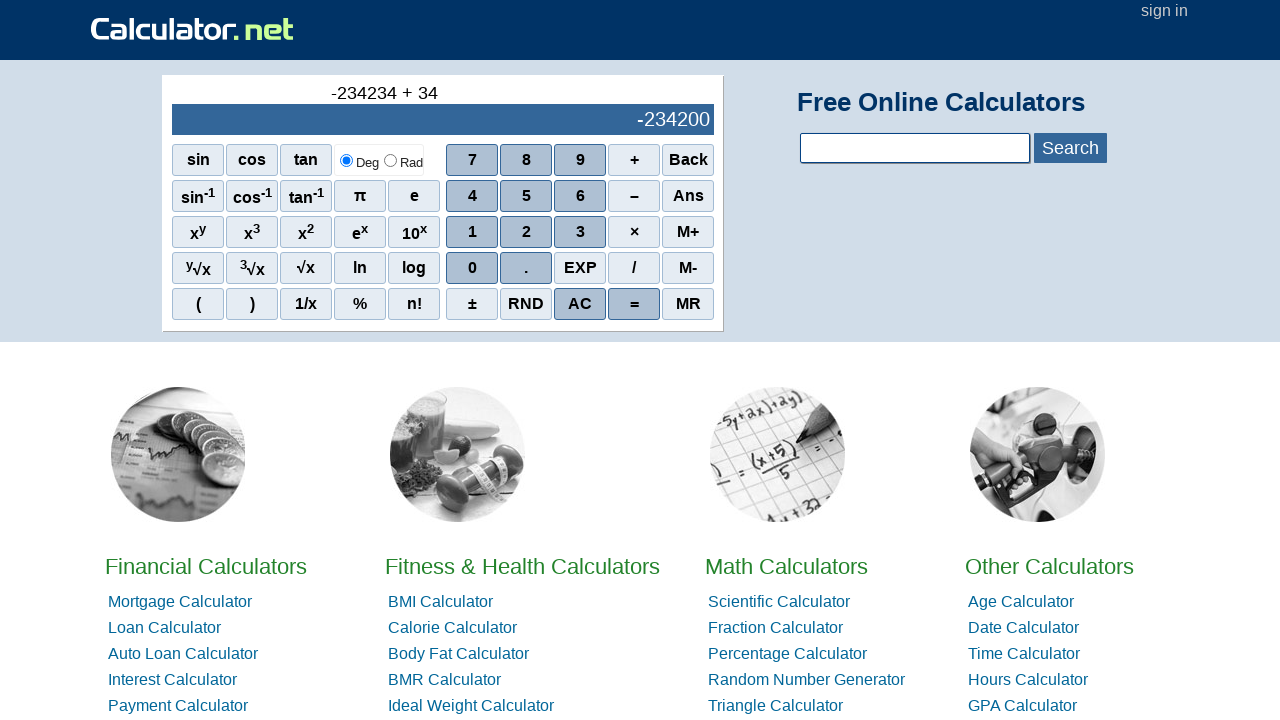

Clicked digit 5 at (526, 196) on xpath=//span[contains(text(),'5')]
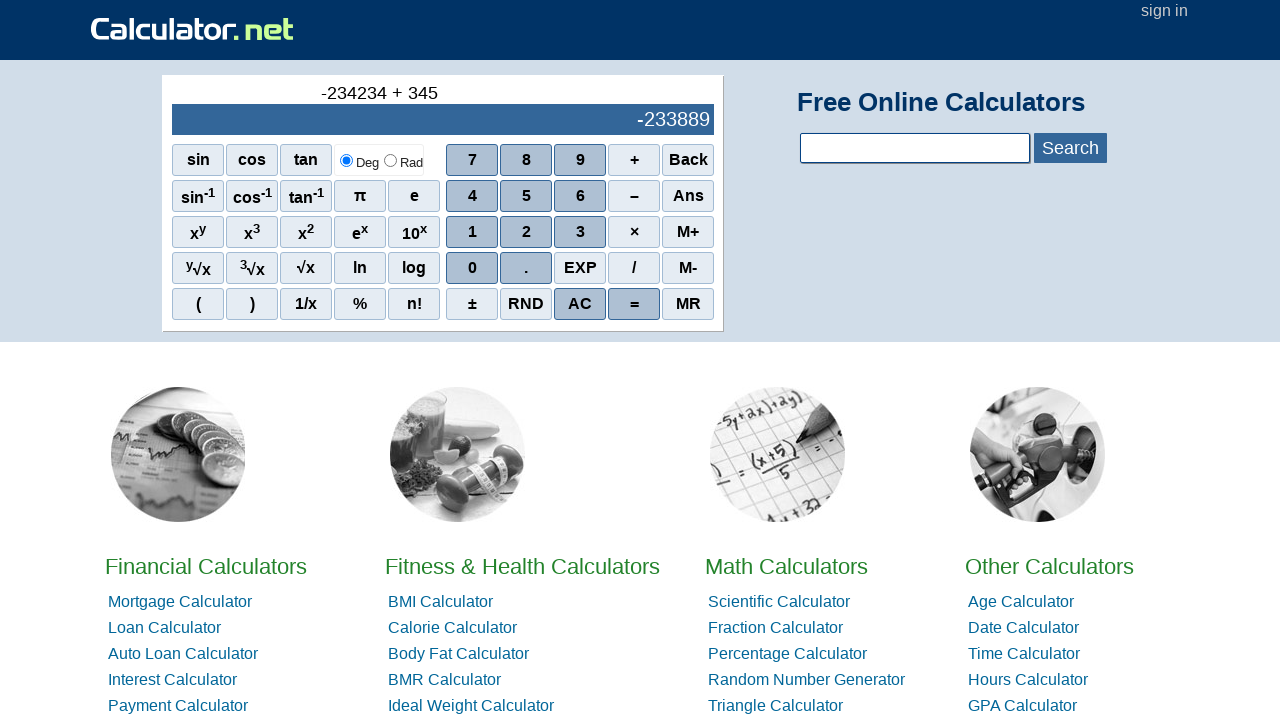

Clicked digit 3 at (580, 232) on xpath=//span[contains(text(),'3')]
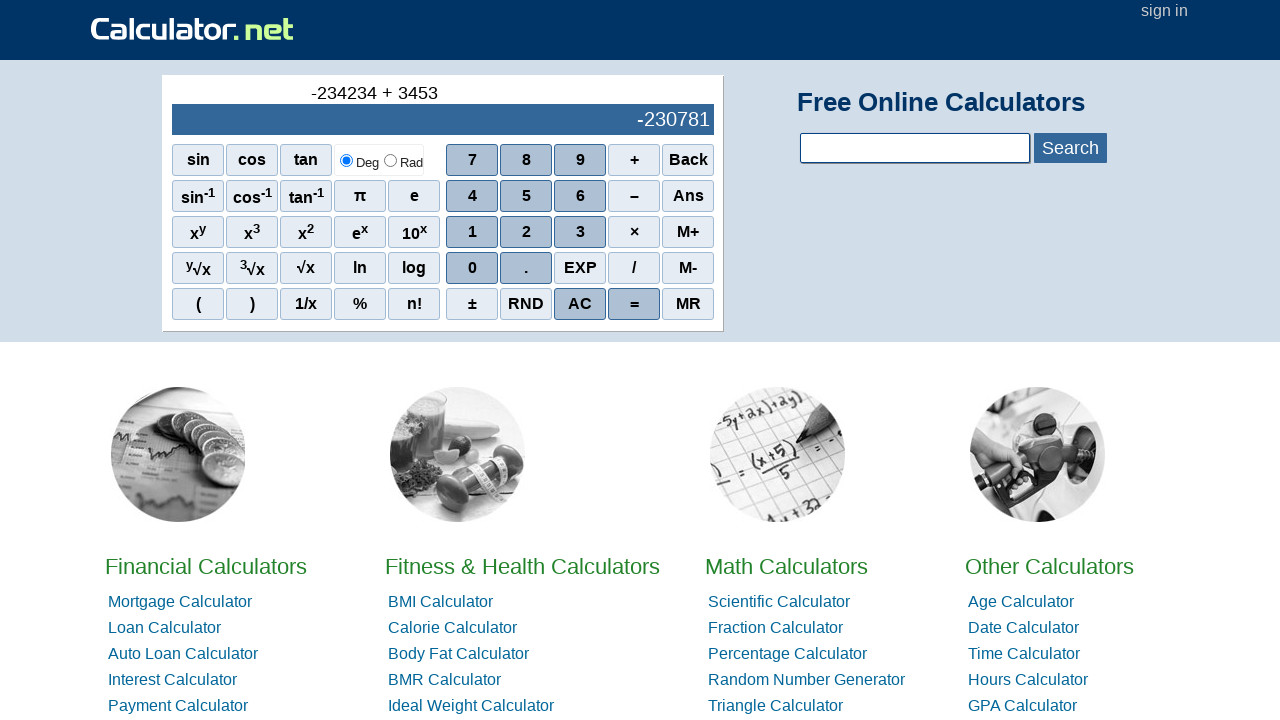

Clicked digit 4 at (472, 196) on xpath=//span[contains(text(),'4')]
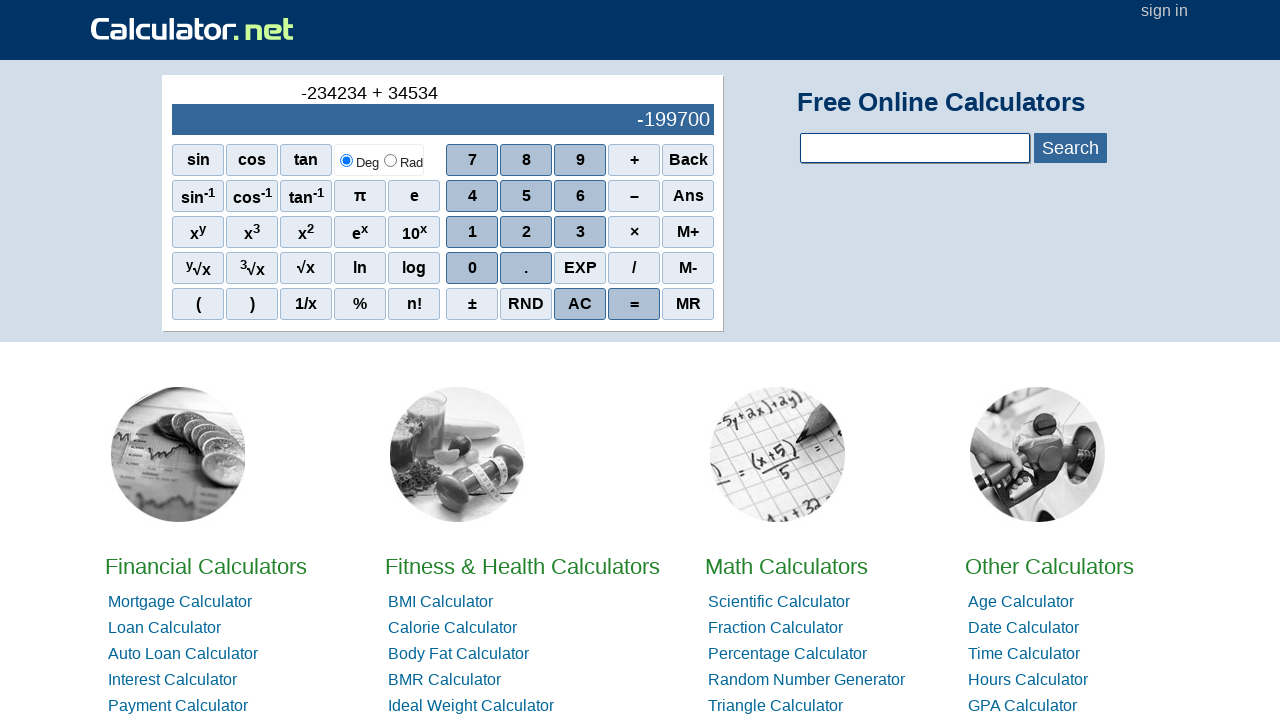

Clicked digit 5, completed second number 345345 at (526, 196) on xpath=//span[contains(text(),'5')]
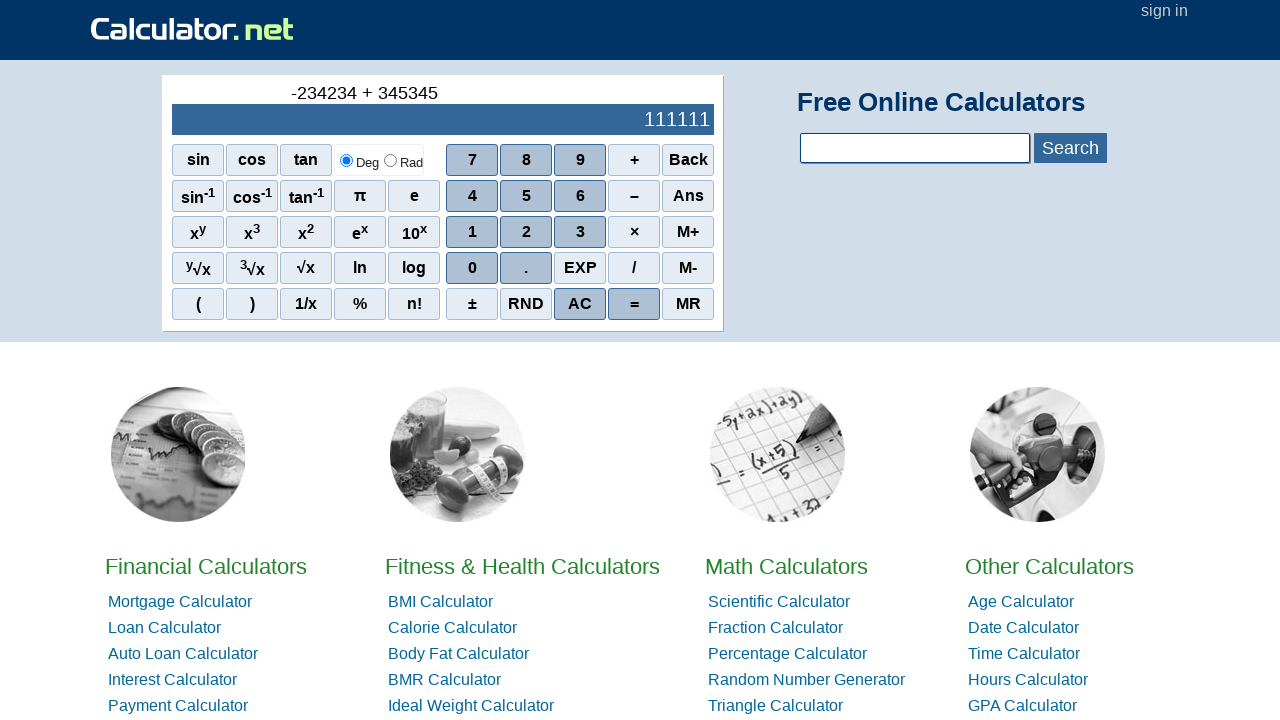

Clicked equals button to calculate addition result at (634, 304) on xpath=//span[contains(text(),'=')]
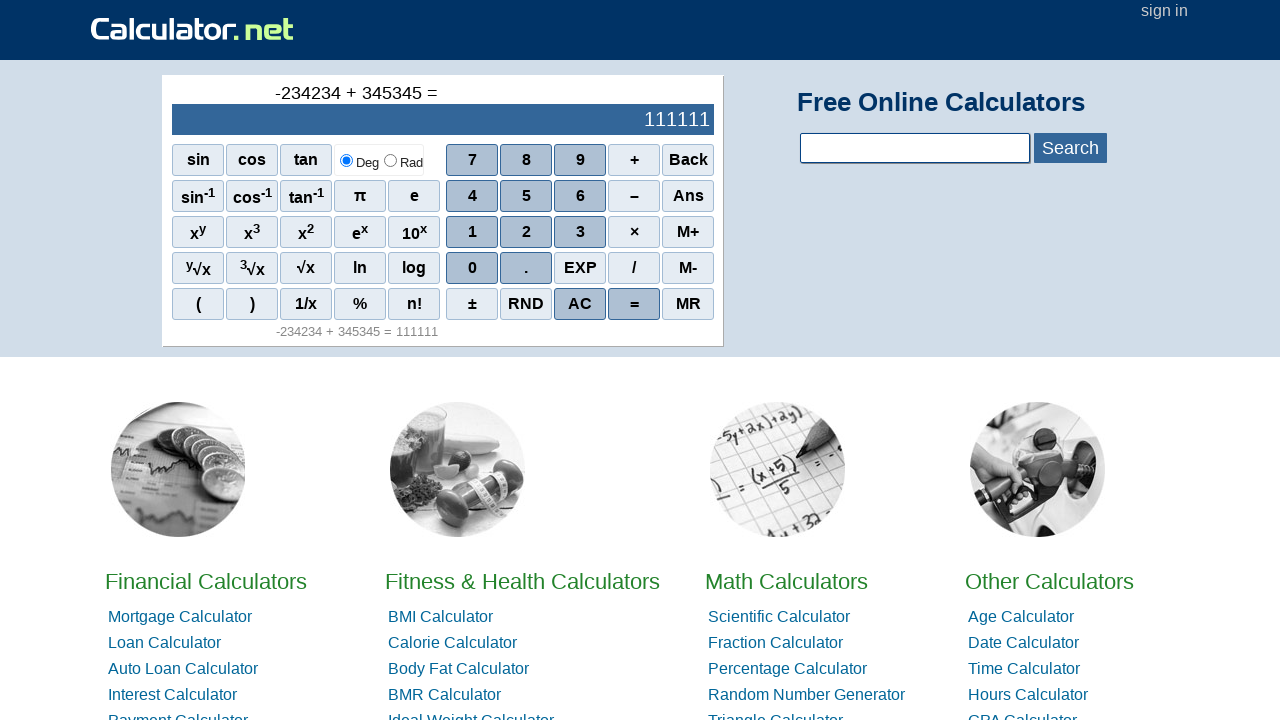

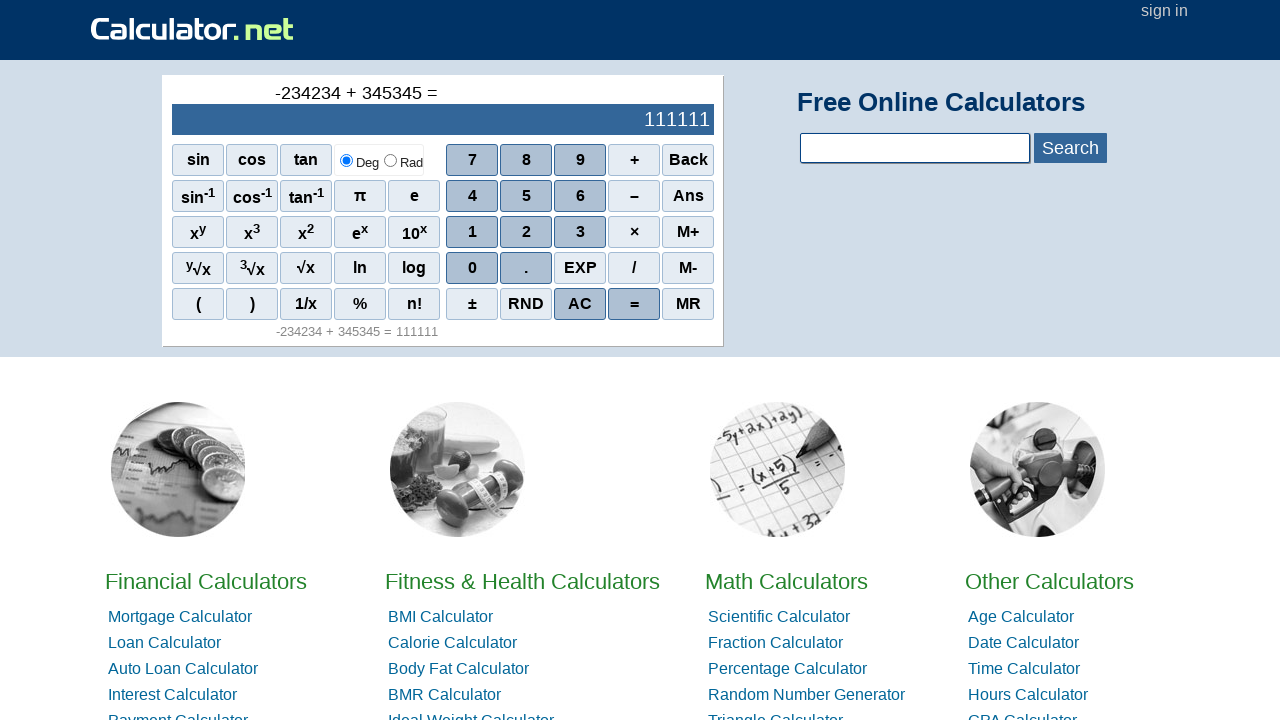